Types a search term in the search bar and verifies that autocomplete suggestions appear containing the search term.

Starting URL: https://ecommerce-playground.lambdatest.io/

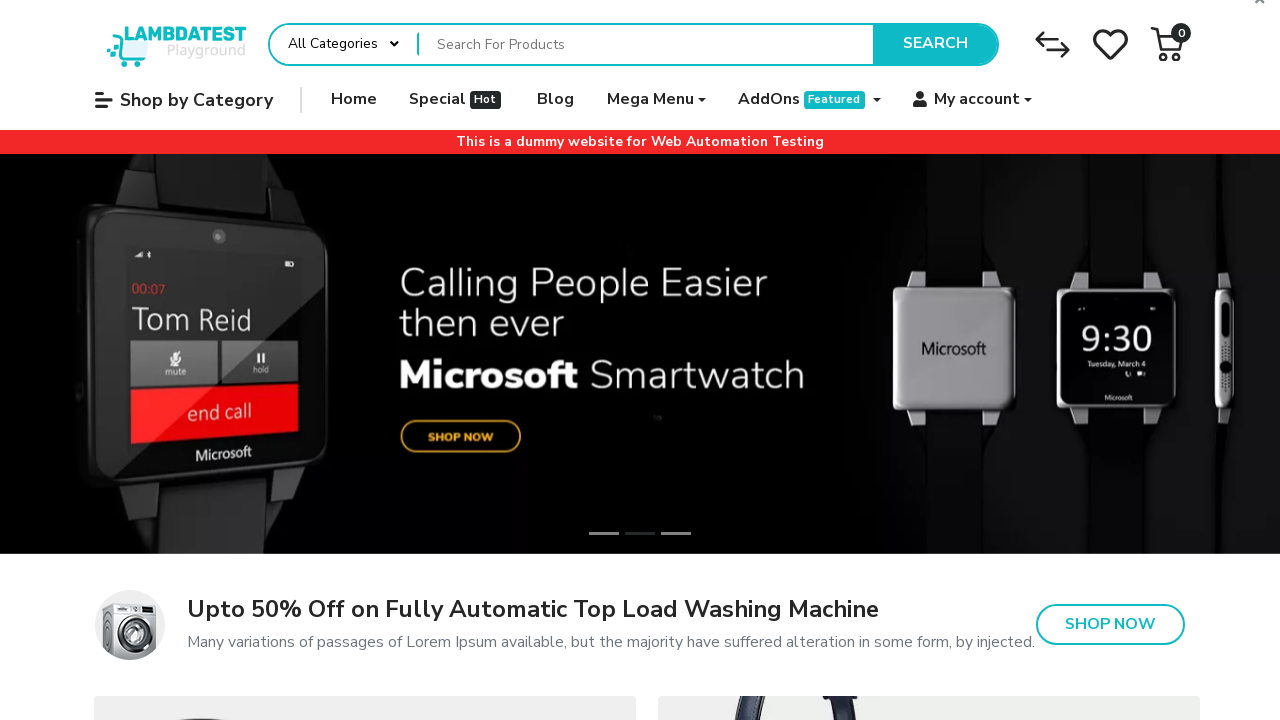

Filled search bar with search term 'al' on div#entry_217822 input[name='search']
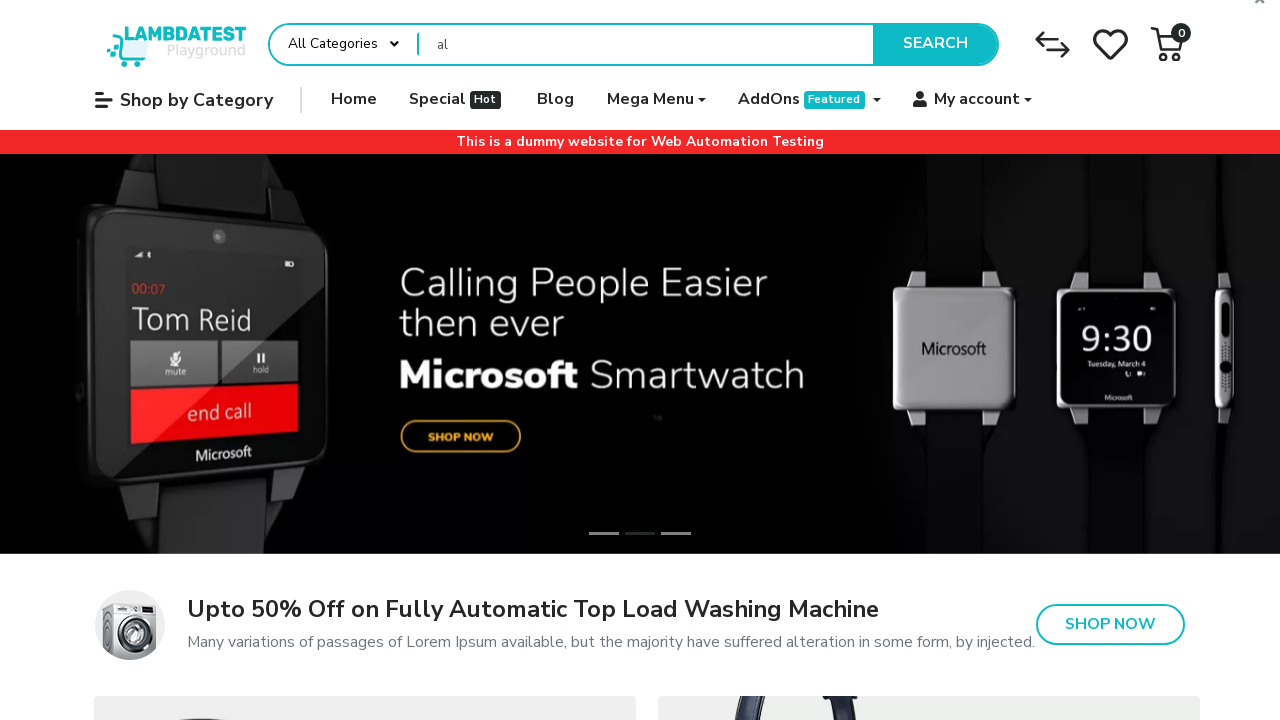

Autocomplete dropdown appeared and became visible
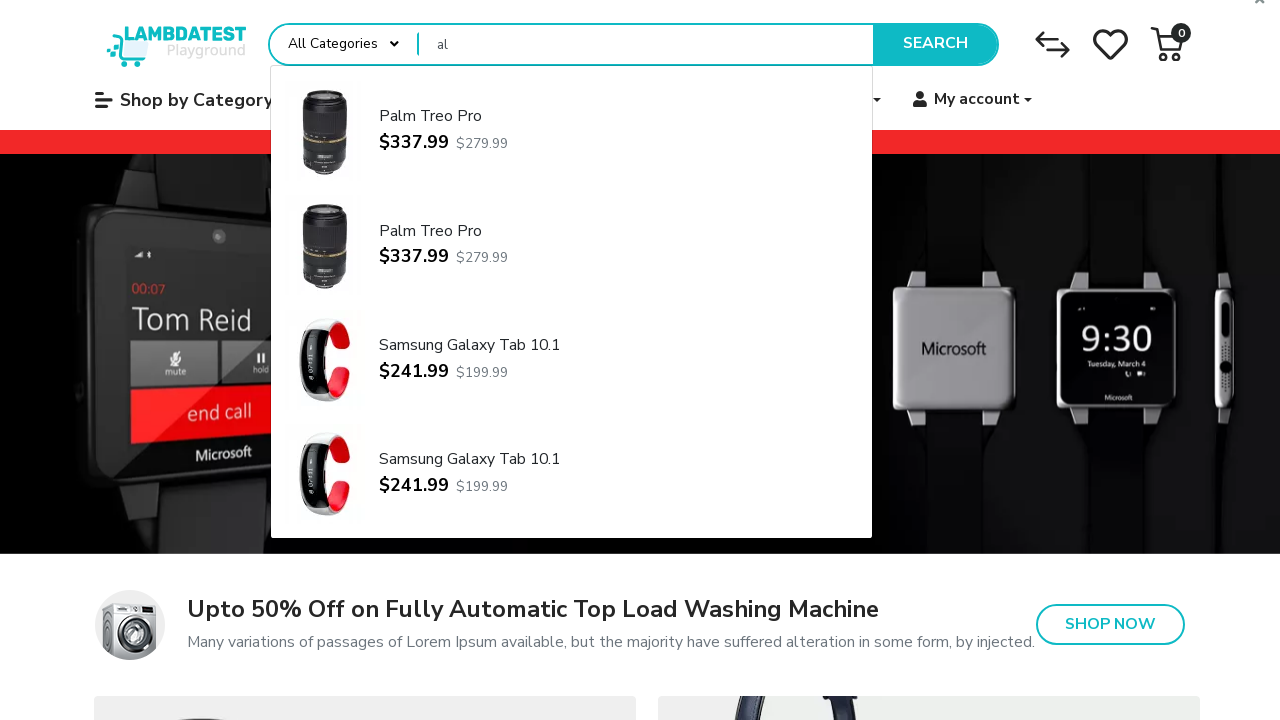

Verified that autocomplete container is visible
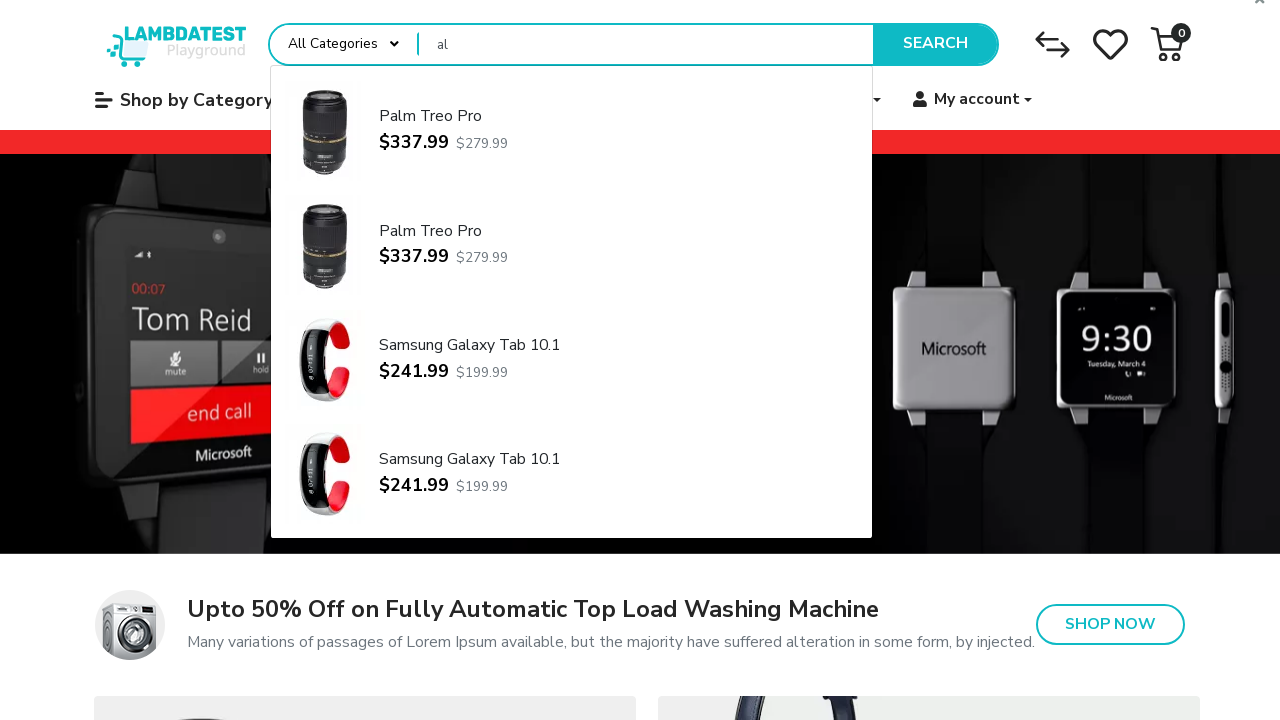

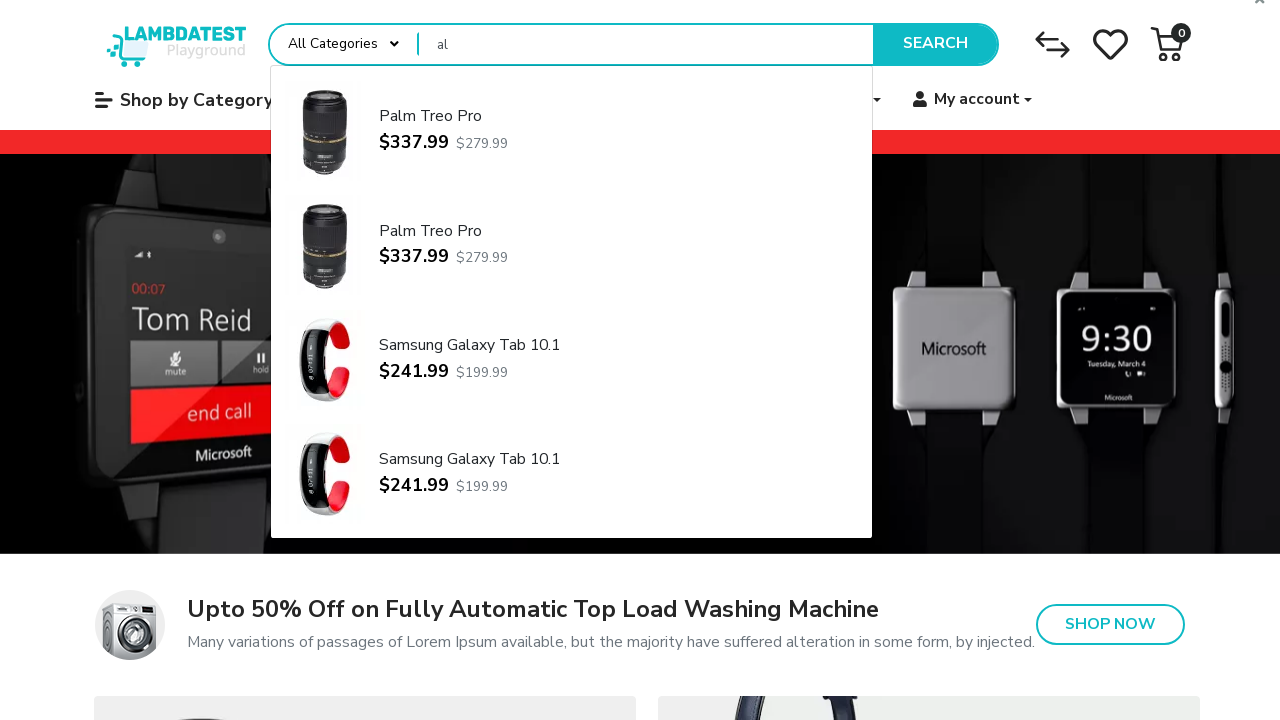